Tests drag and drop functionality by dragging column A to column B position on the-internet.herokuapp.com's drag and drop example page.

Starting URL: http://the-internet.herokuapp.com/drag_and_drop

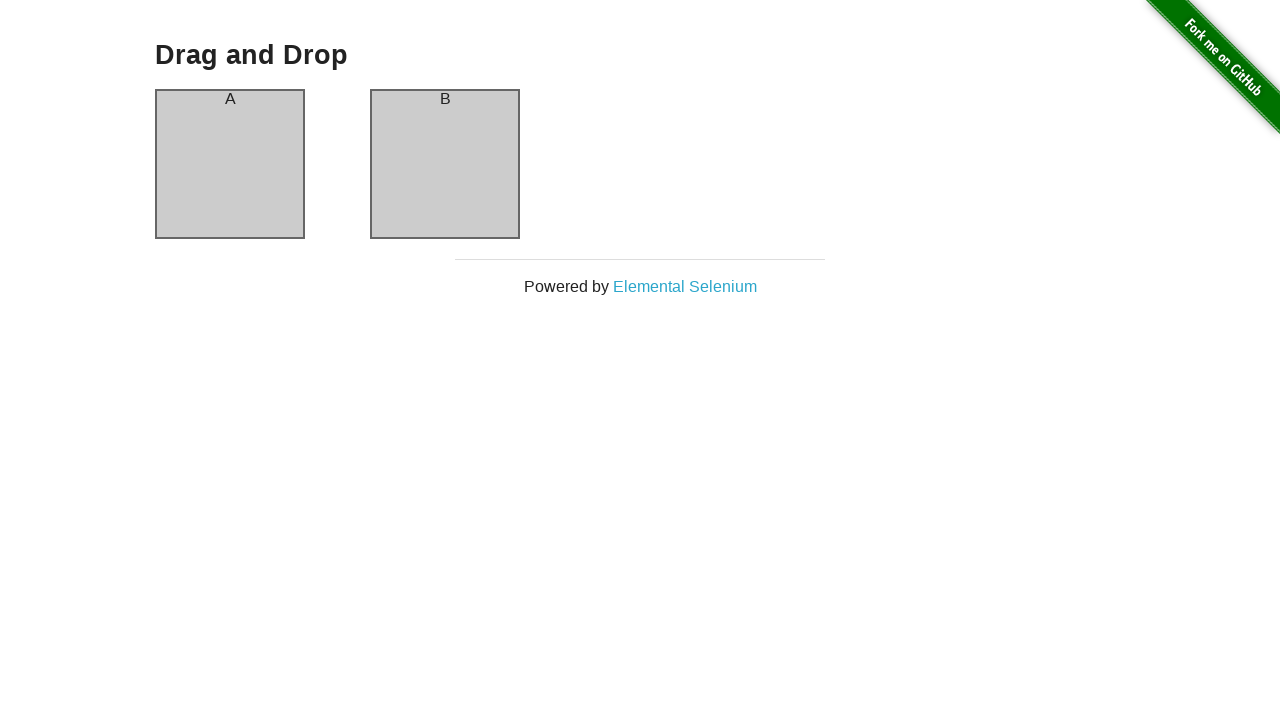

Located source element (Column A)
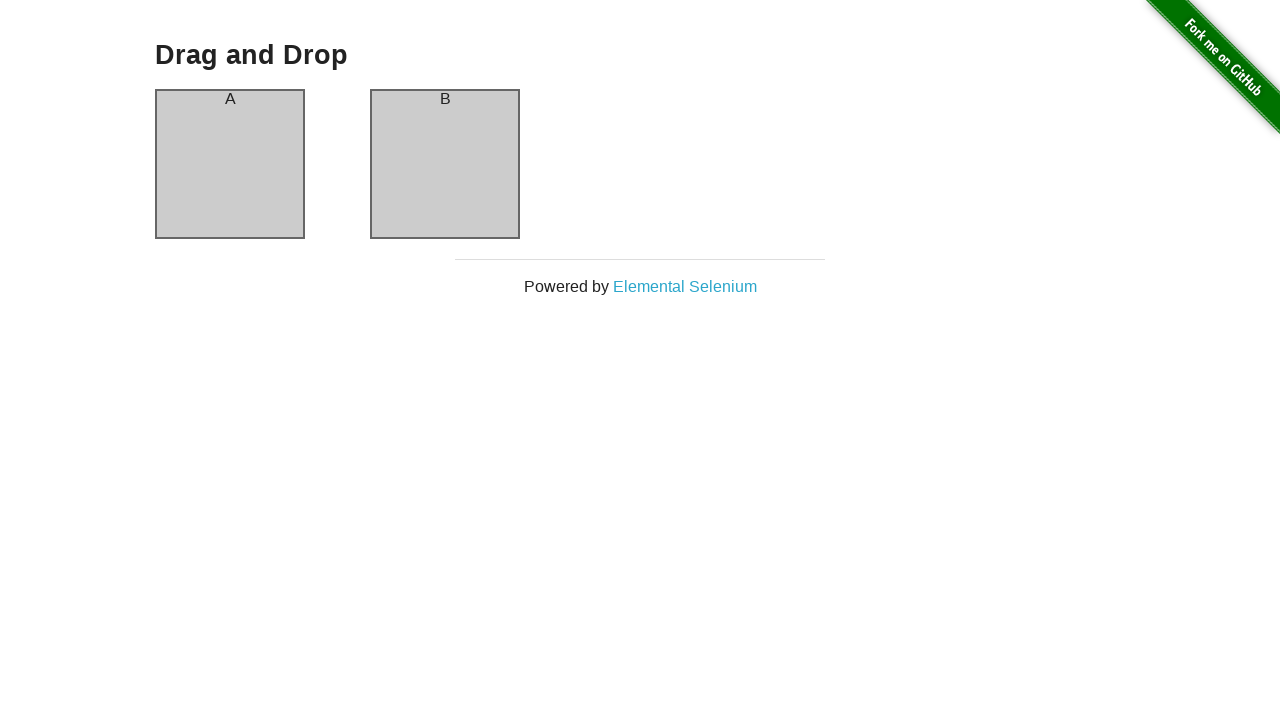

Located target element (Column B)
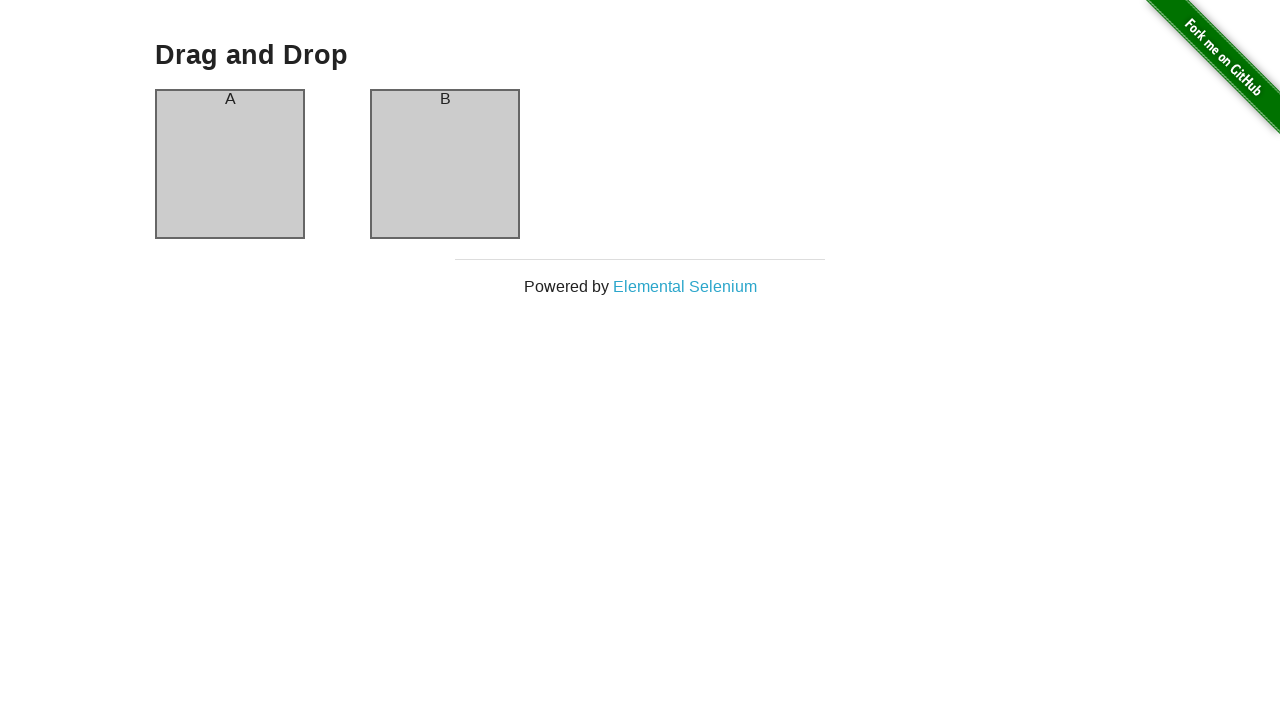

Dragged Column A to Column B position at (445, 164)
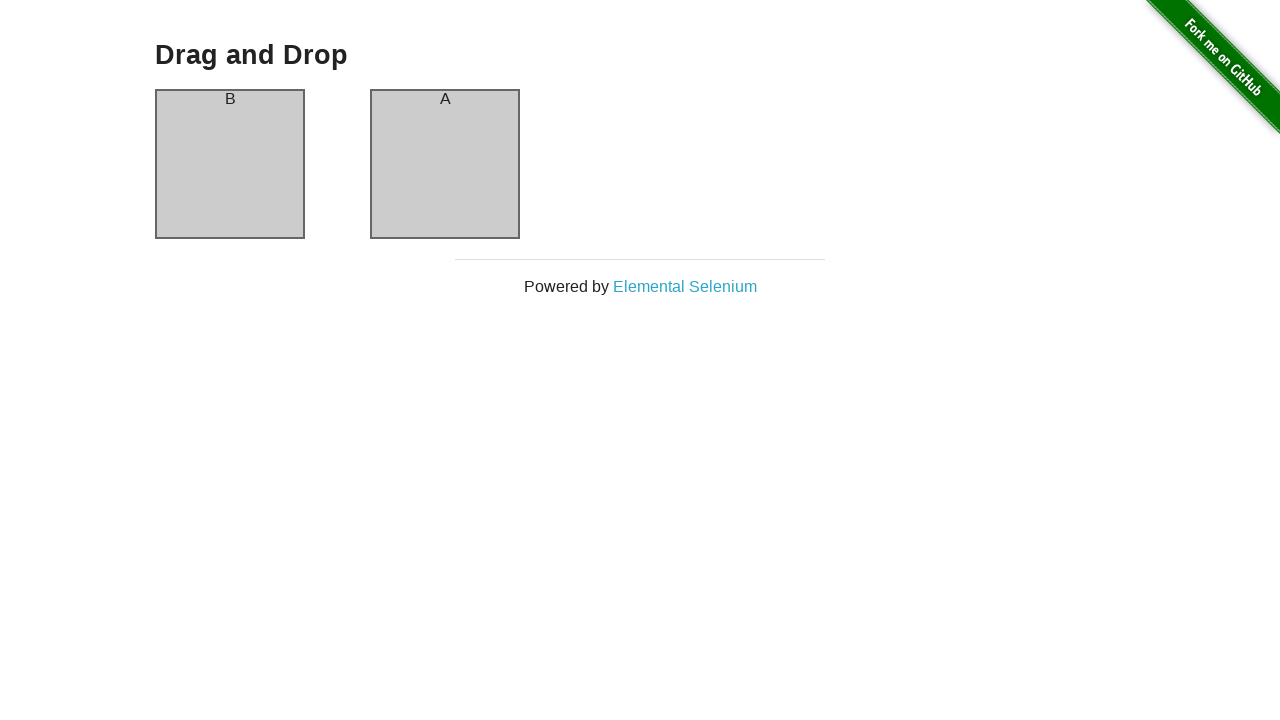

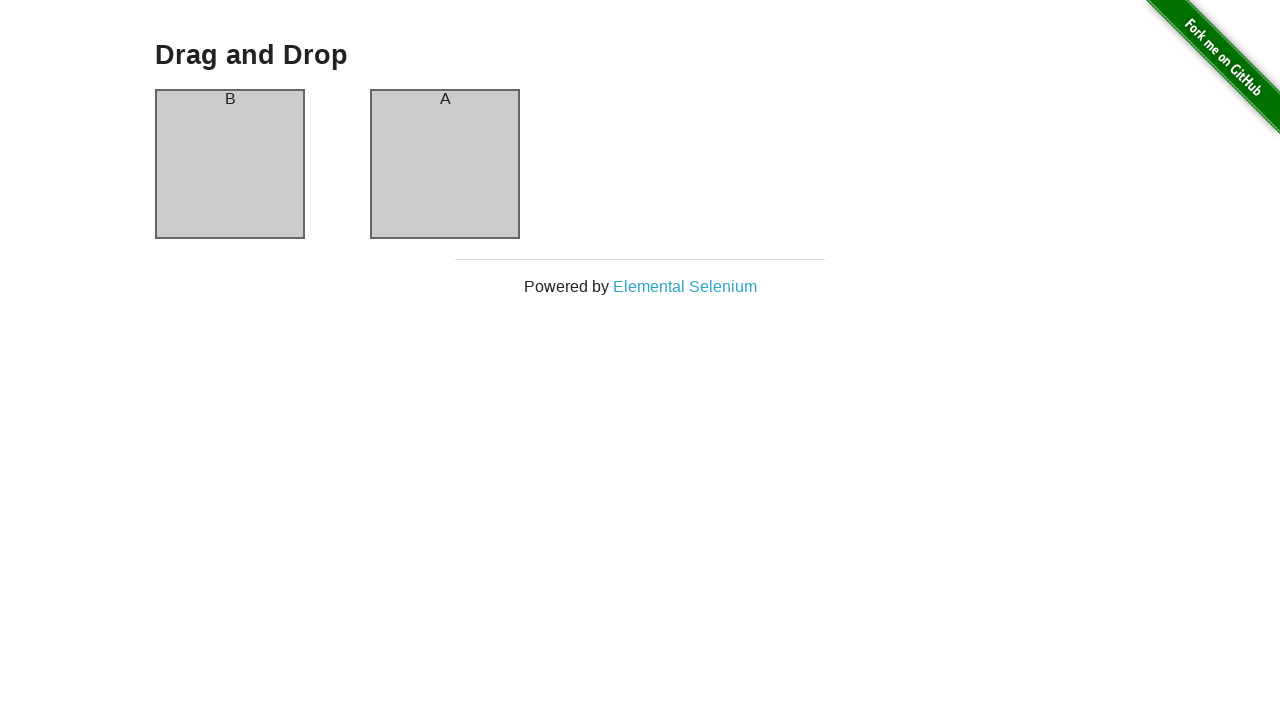